Tests Broken Images page by navigating to it and checking image visibility

Starting URL: https://the-internet.herokuapp.com/

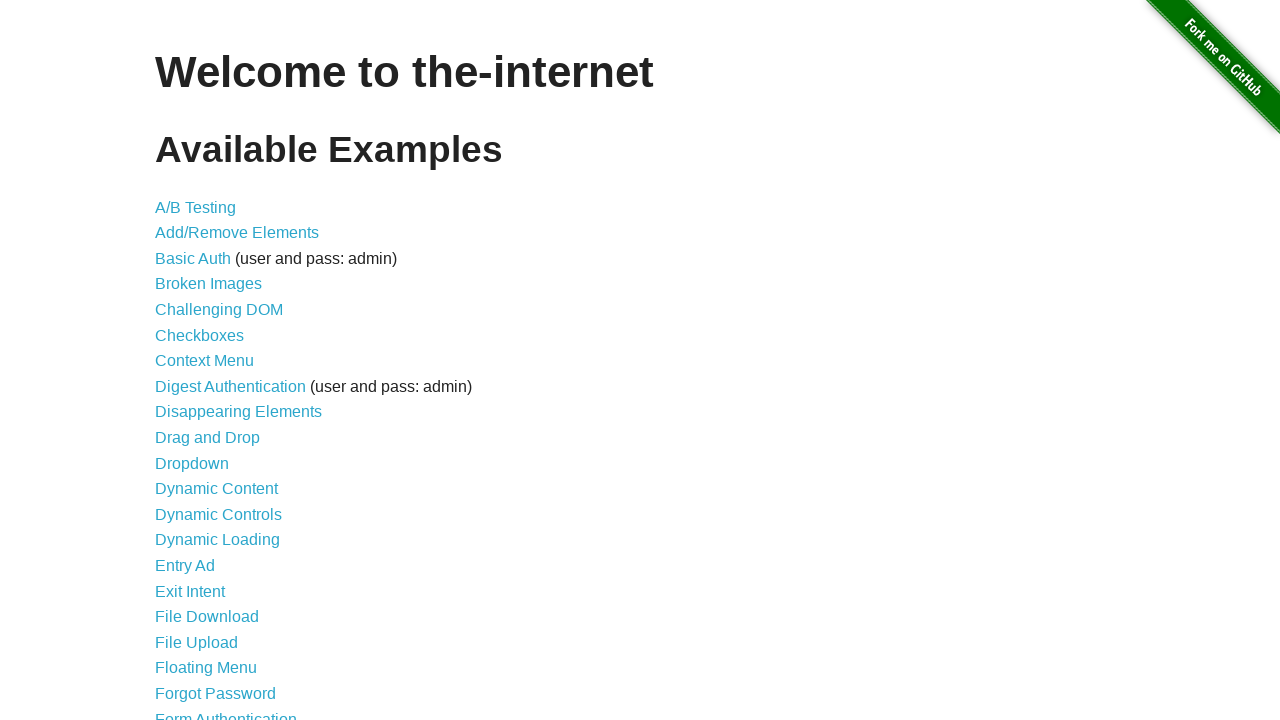

Clicked on Broken Images link at (208, 284) on text=Broken Images
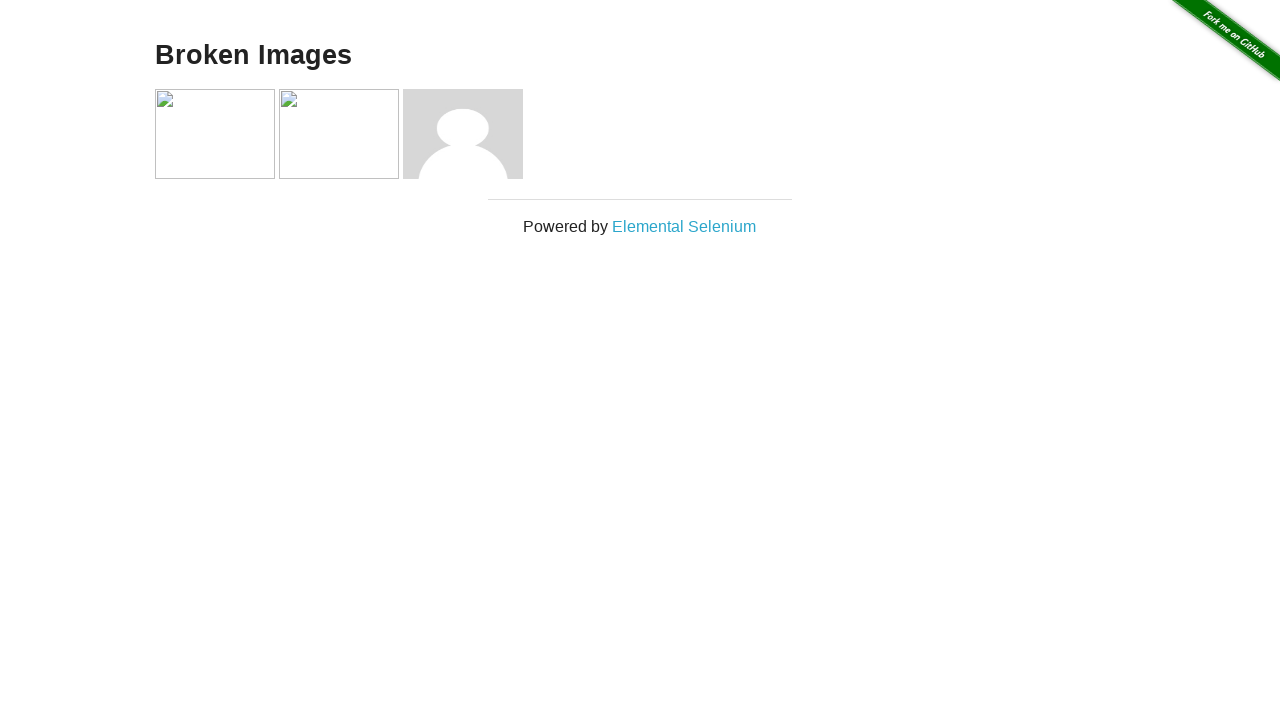

Waited for images to load on Broken Images page
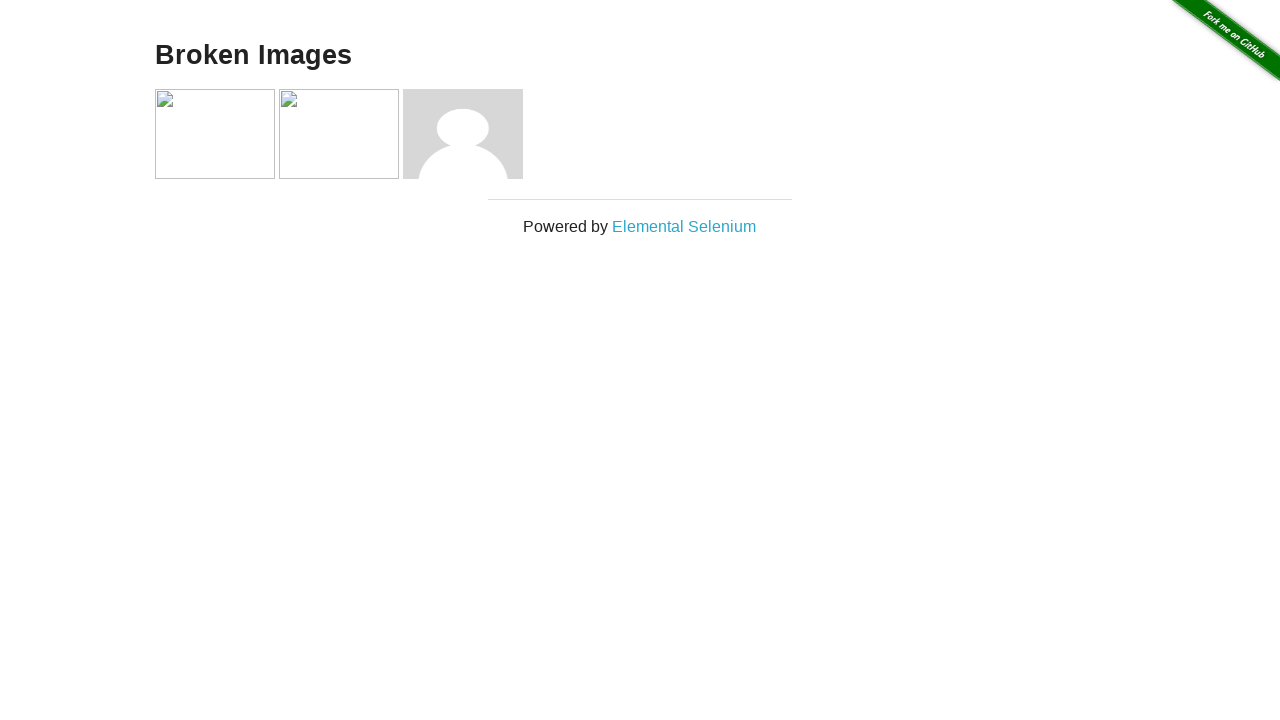

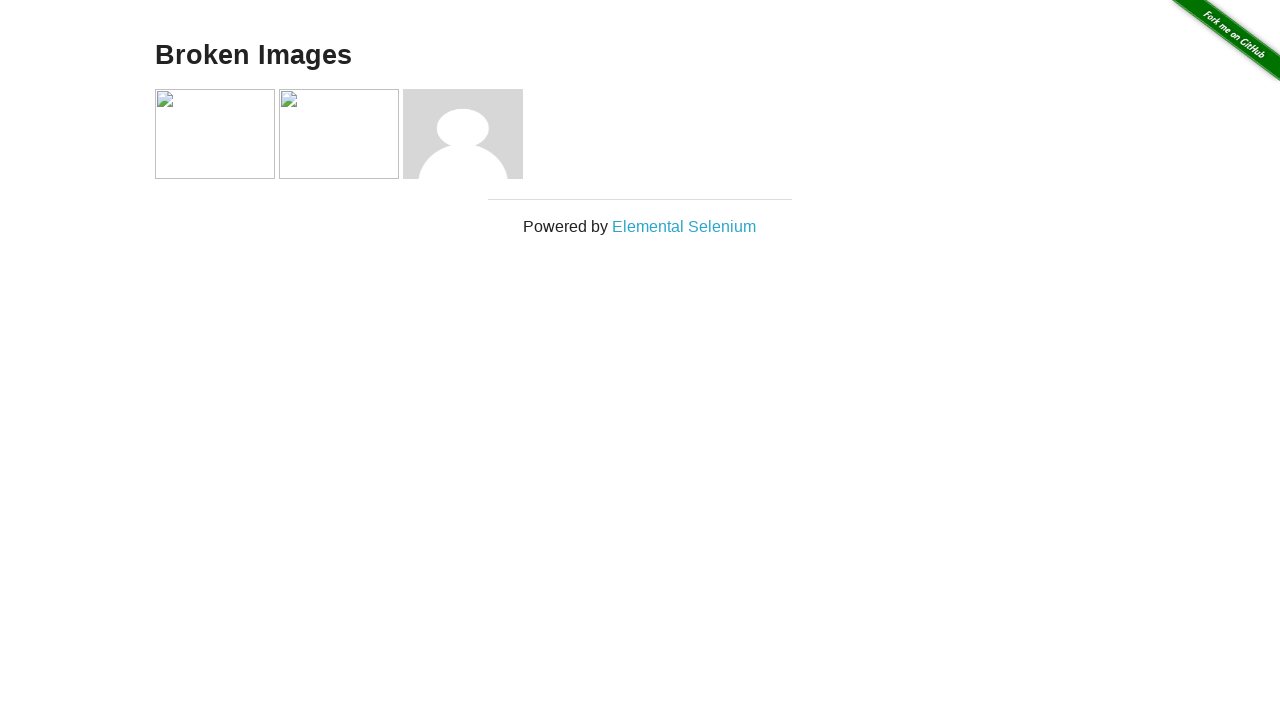